Tests scrolling functionality and validates the sum of values in a table by scrolling to a specific table, extracting values from the fourth column, and comparing the calculated sum with the displayed total.

Starting URL: https://rahulshettyacademy.com/AutomationPractice/

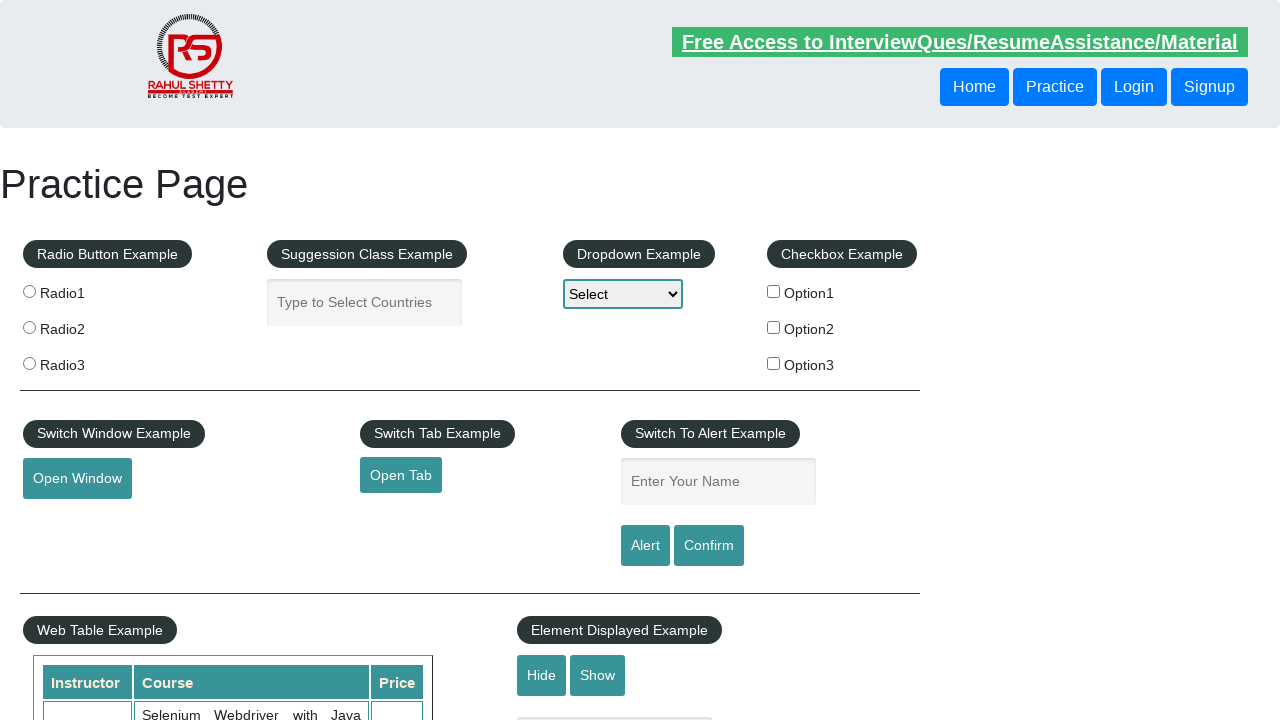

Navigated to AutomationPractice page
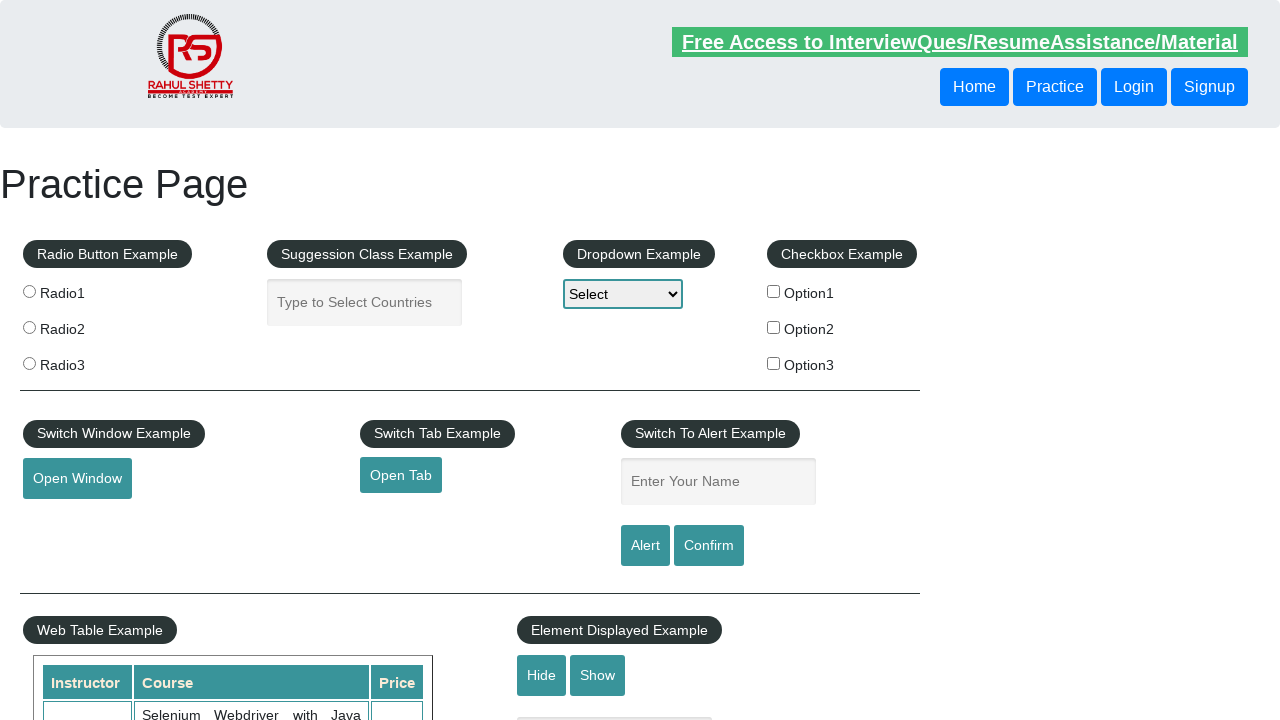

Scrolled down main page by 500 pixels
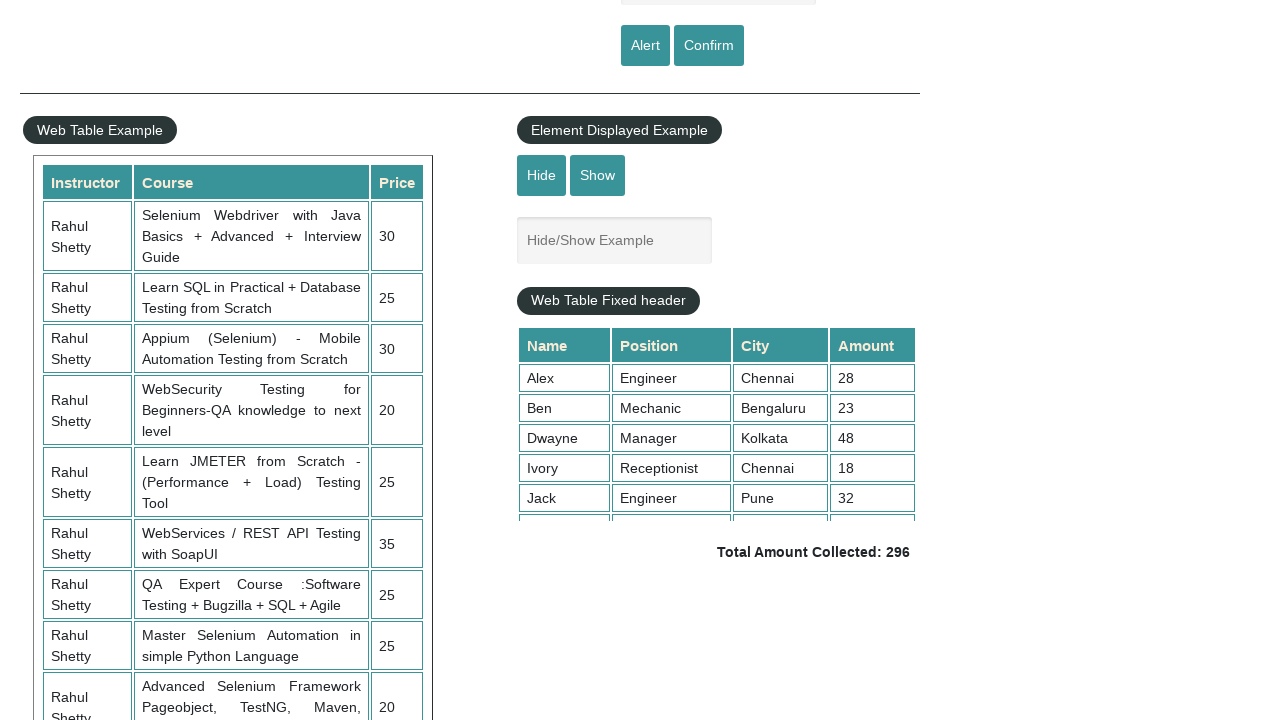

Waited 3 seconds for scroll animation to complete
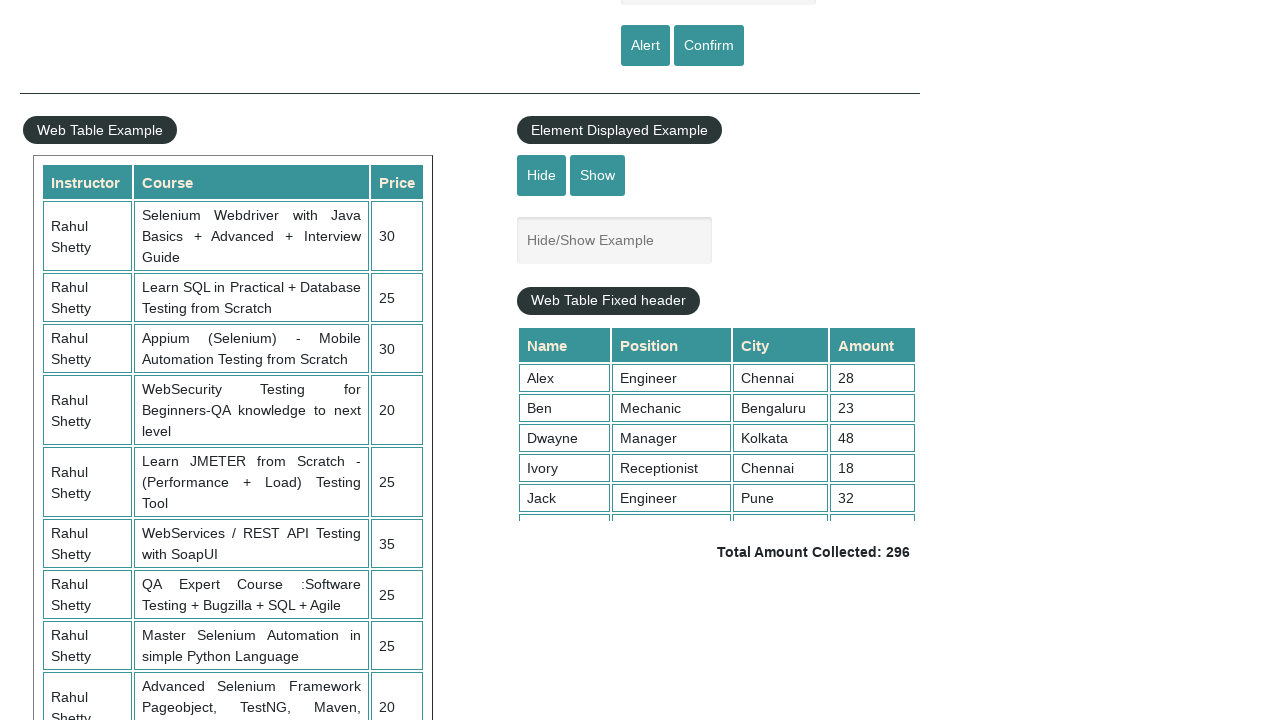

Scrolled table to position 5000
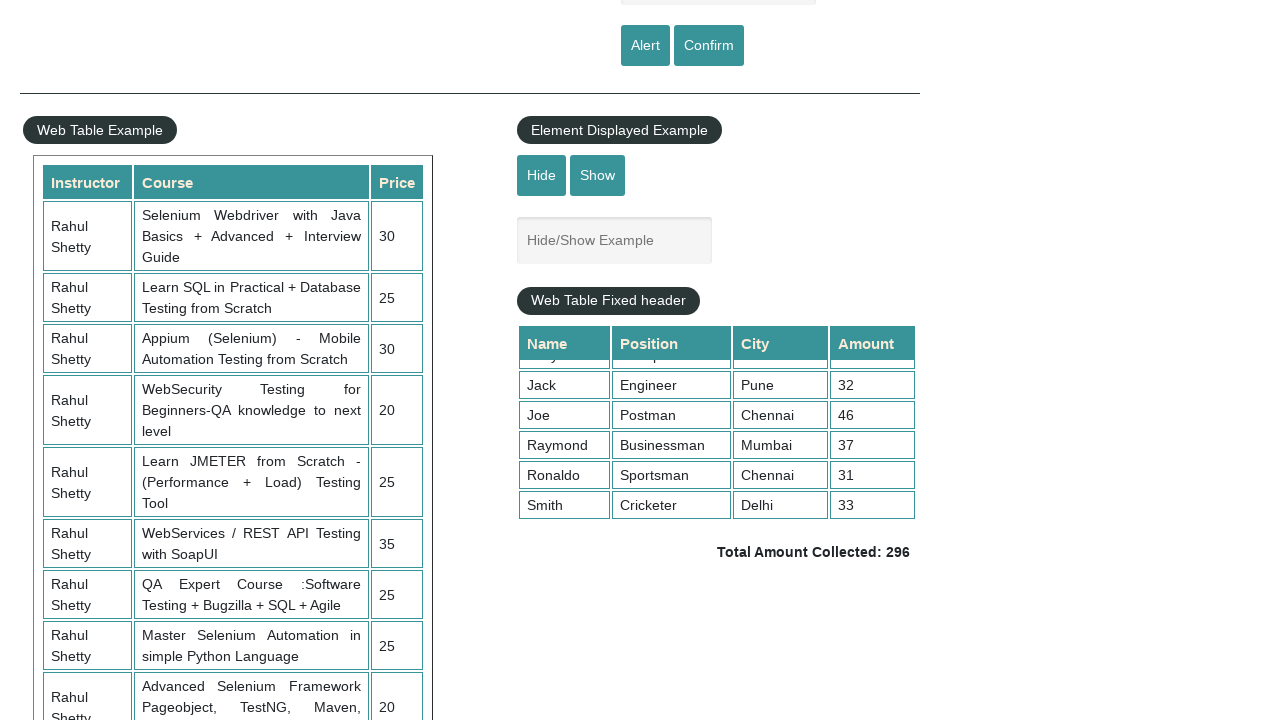

Extracted all values from 4th column of table
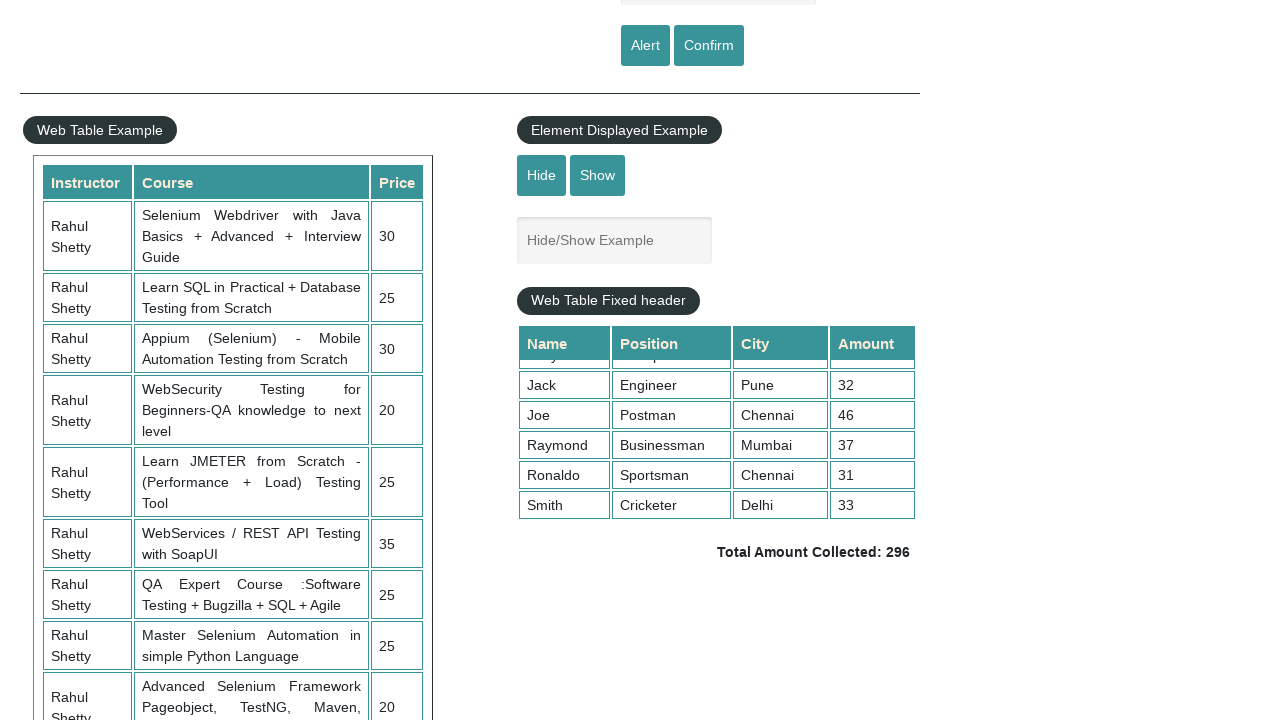

Calculated sum of 4th column values: 296
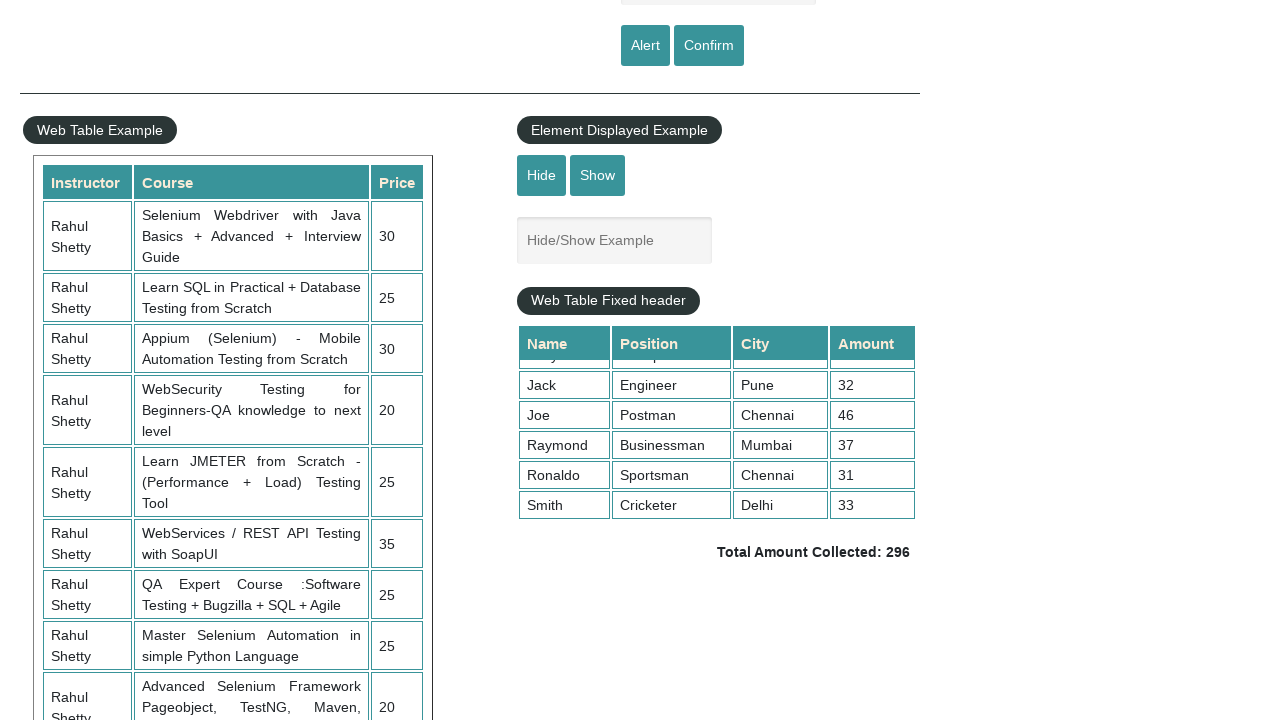

Retrieved displayed total amount text
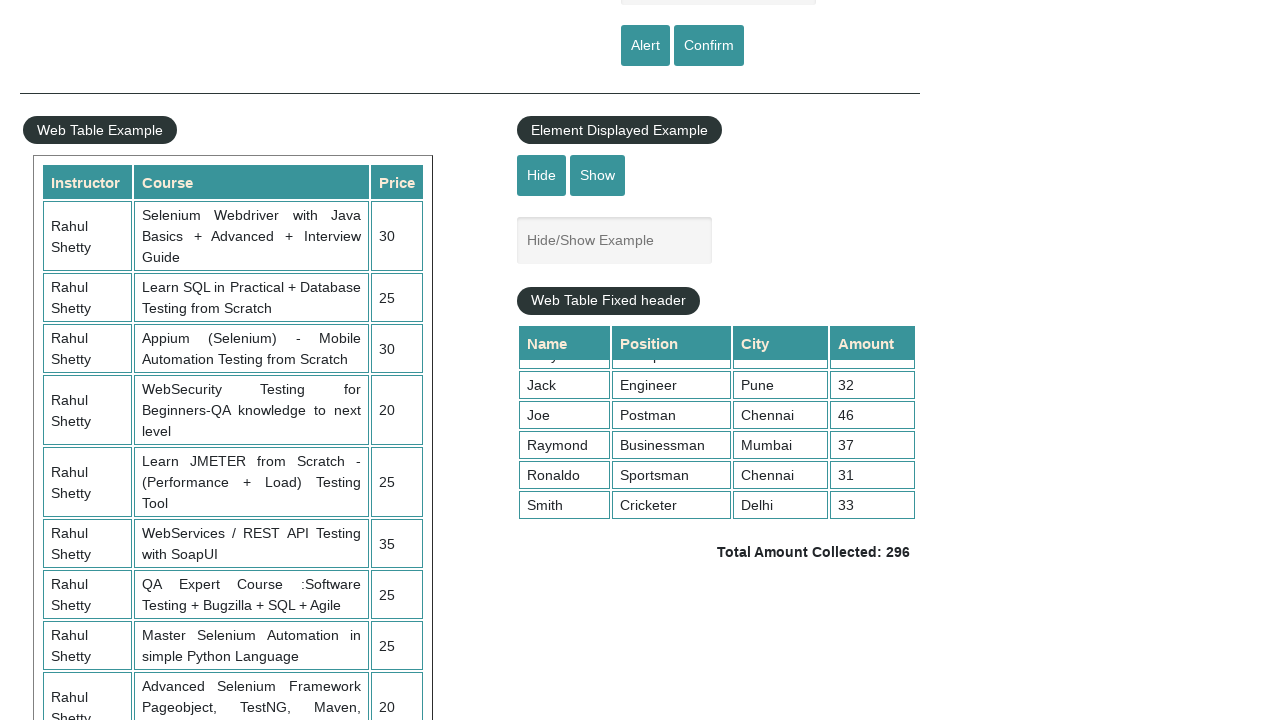

Parsed displayed total: 296
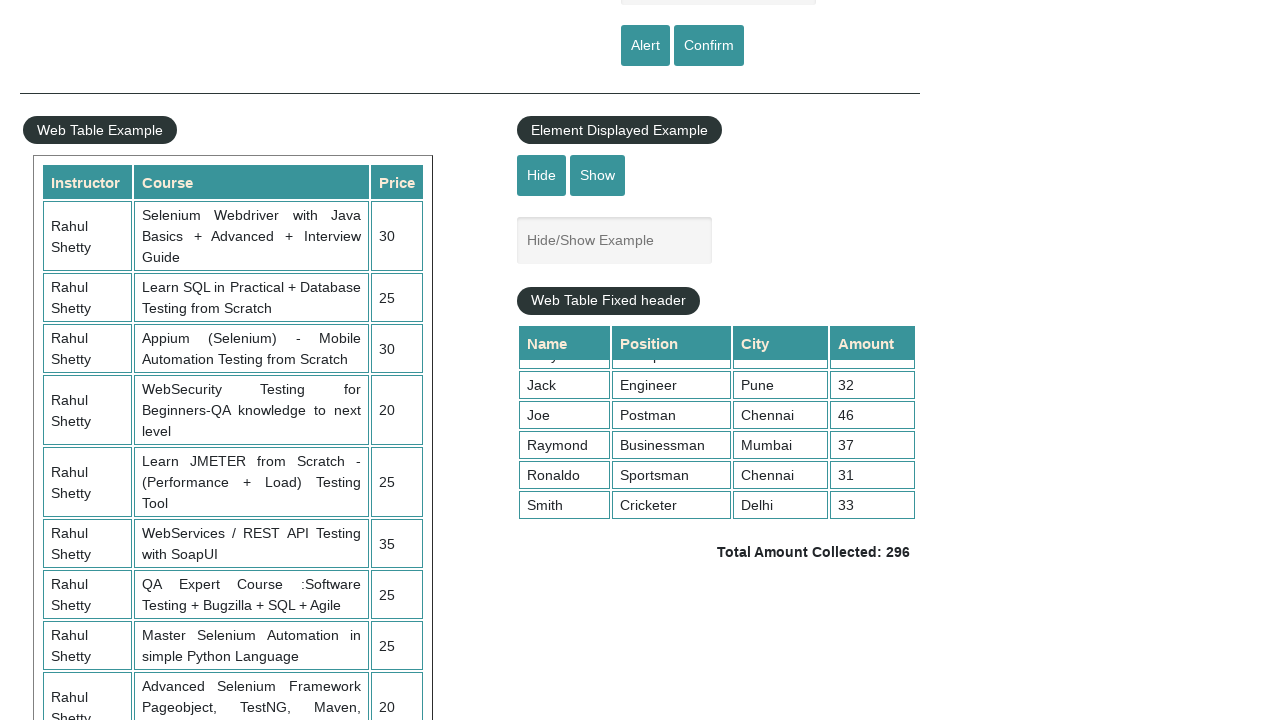

Verified calculated sum matches displayed total: 296 == 296
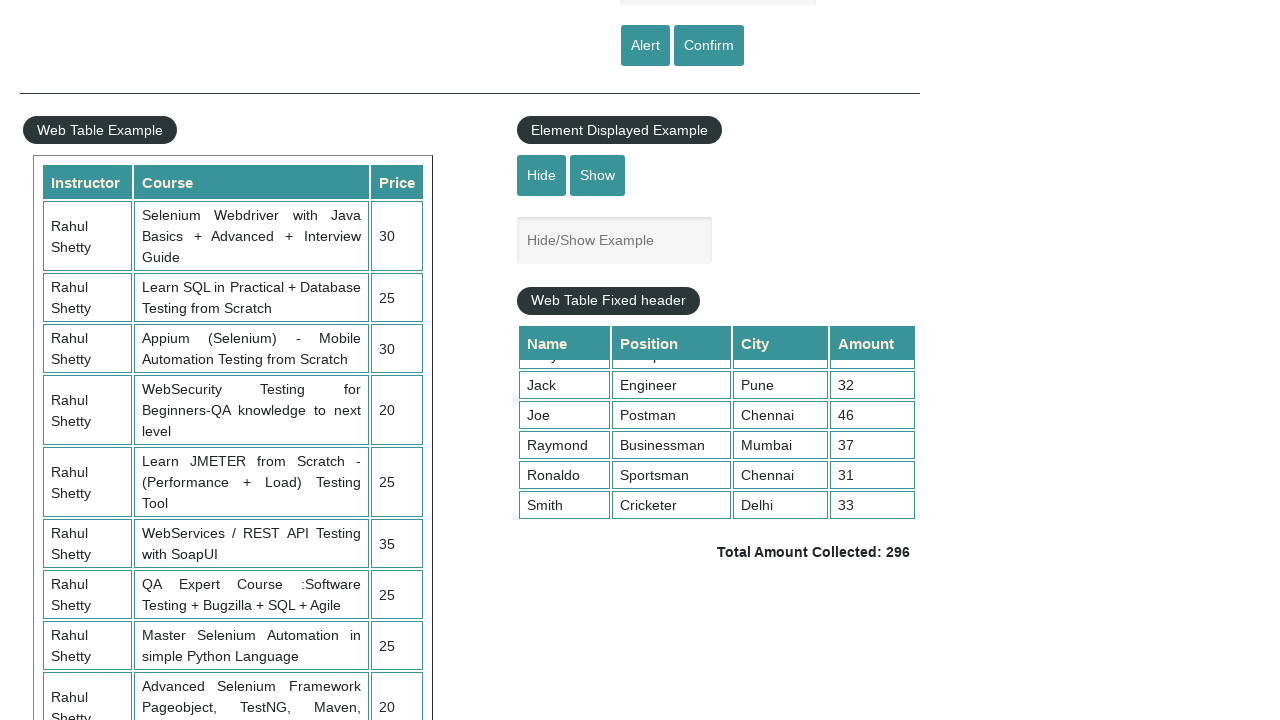

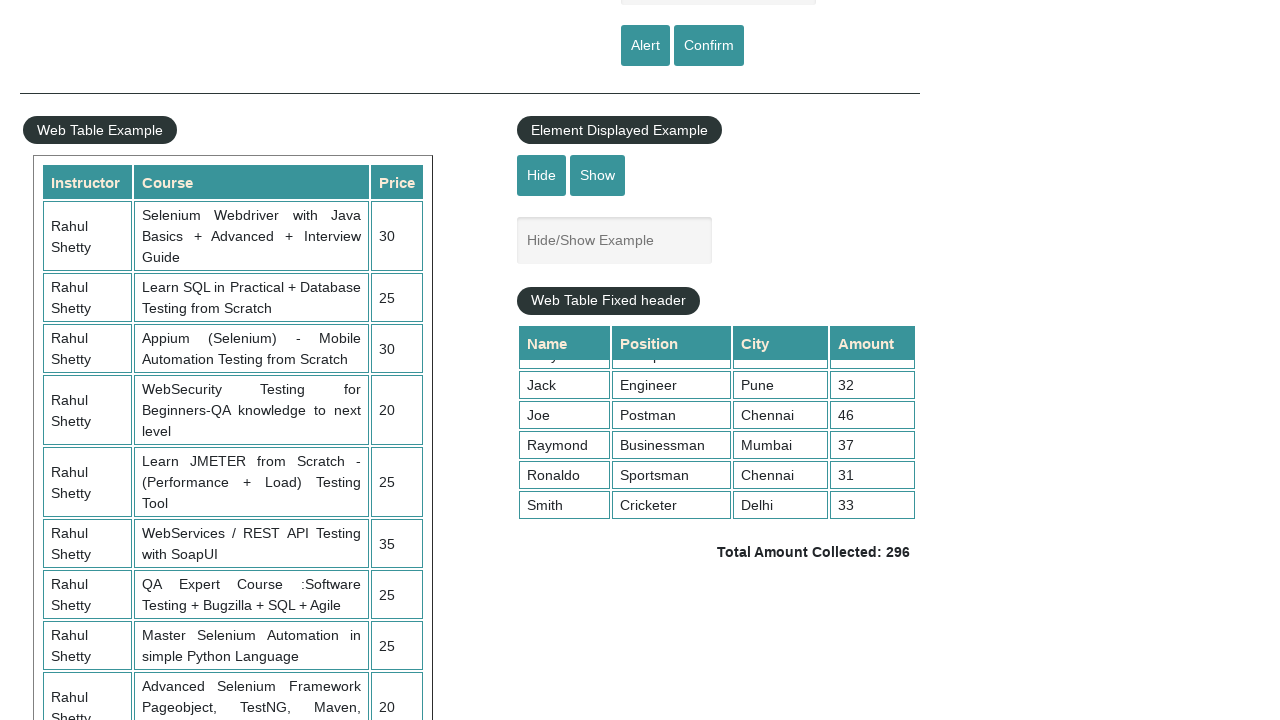